Verifies that all product categories are visible on the left sidebar by navigating to the products page and checking that 3 categories are displayed.

Starting URL: https://automationexercise.com/

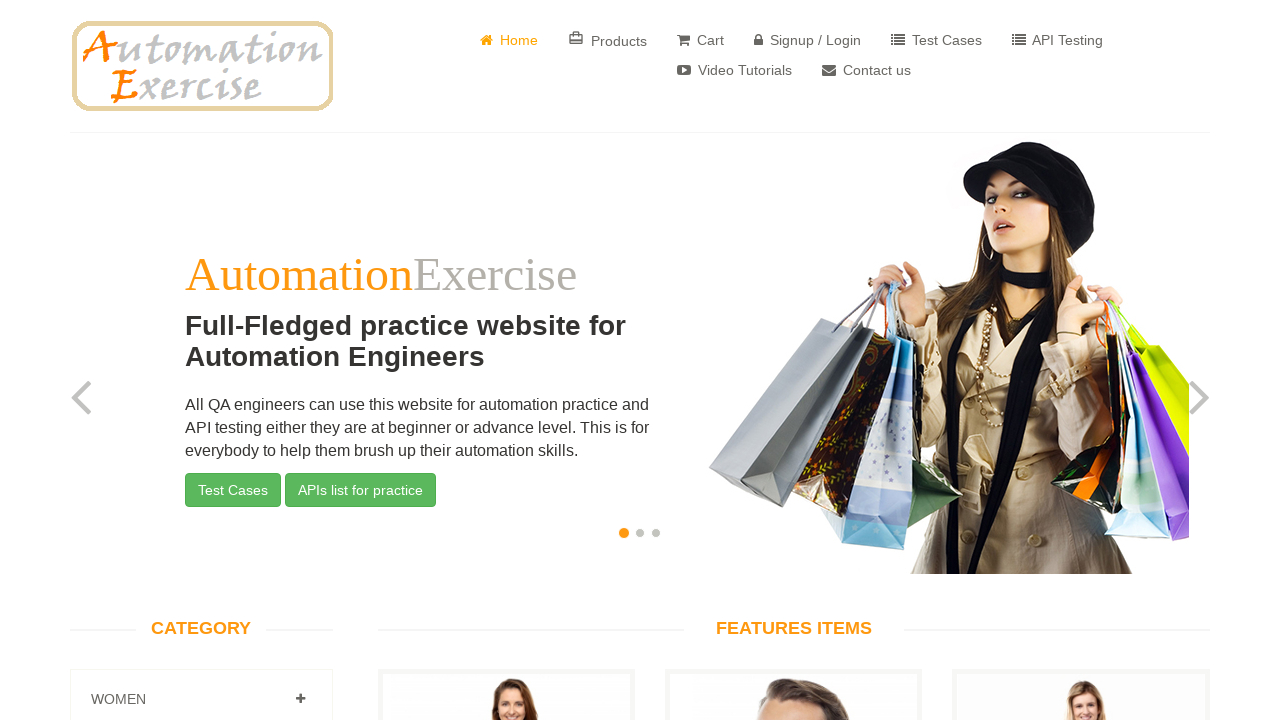

Clicked on Products link in the navigation at (608, 40) on a[href='/products']
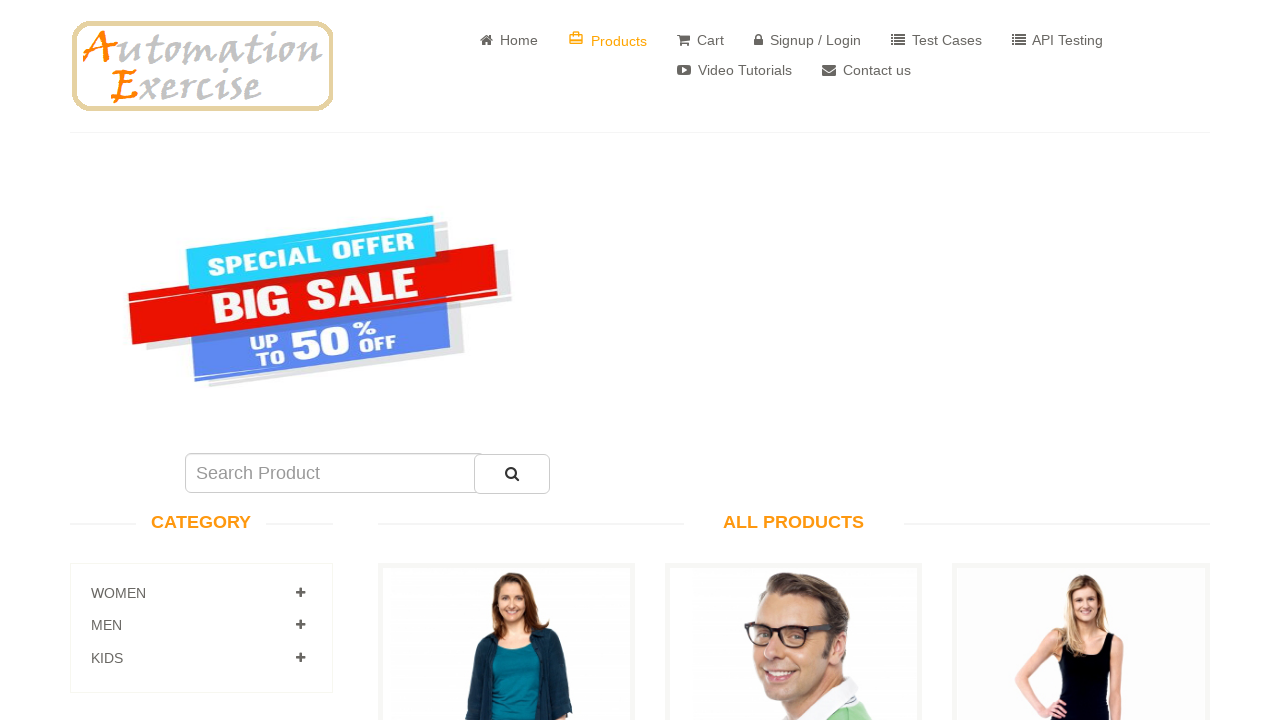

Category list loaded on the left sidebar
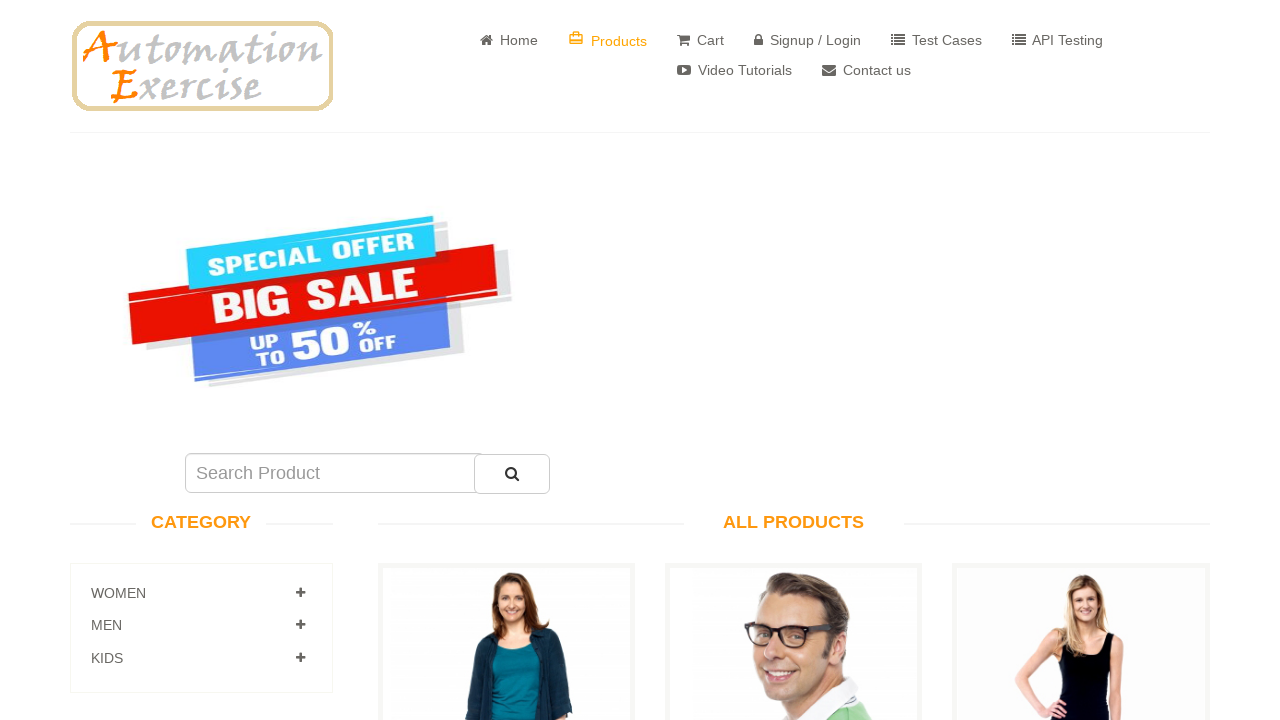

Retrieved all category items from left sidebar - found 3 categories
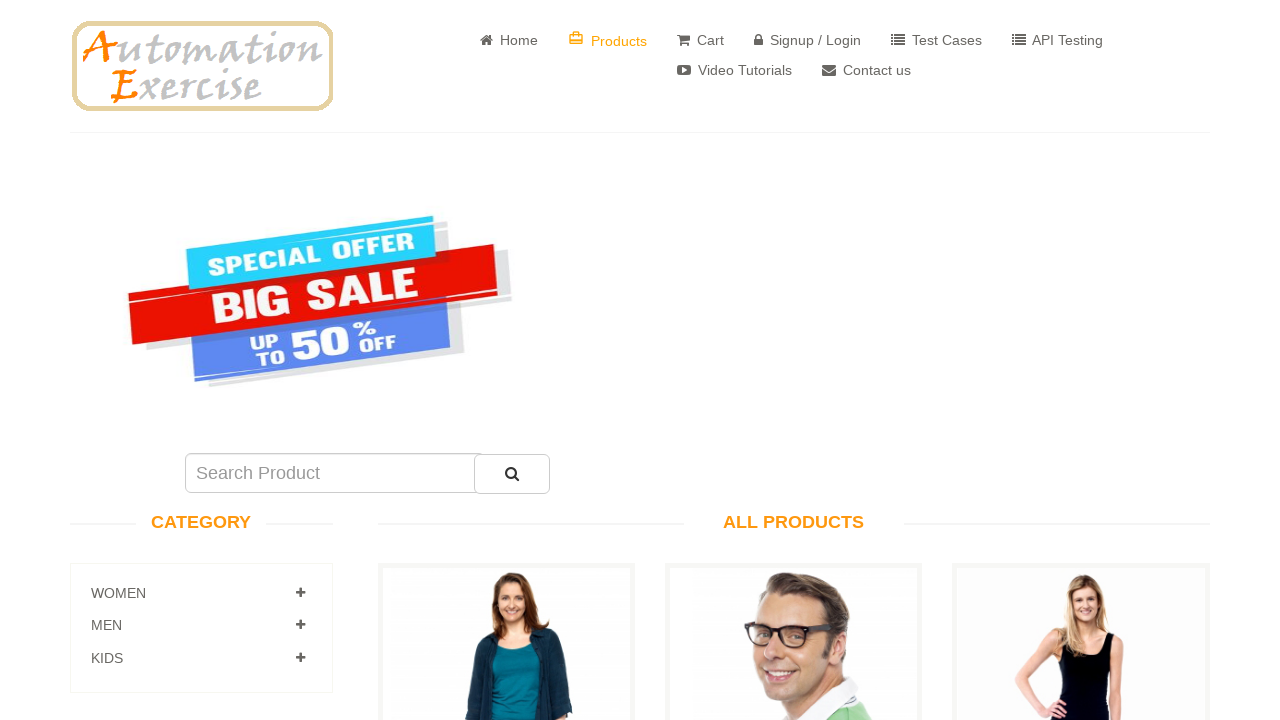

Verified that exactly 3 product categories are displayed on the left sidebar
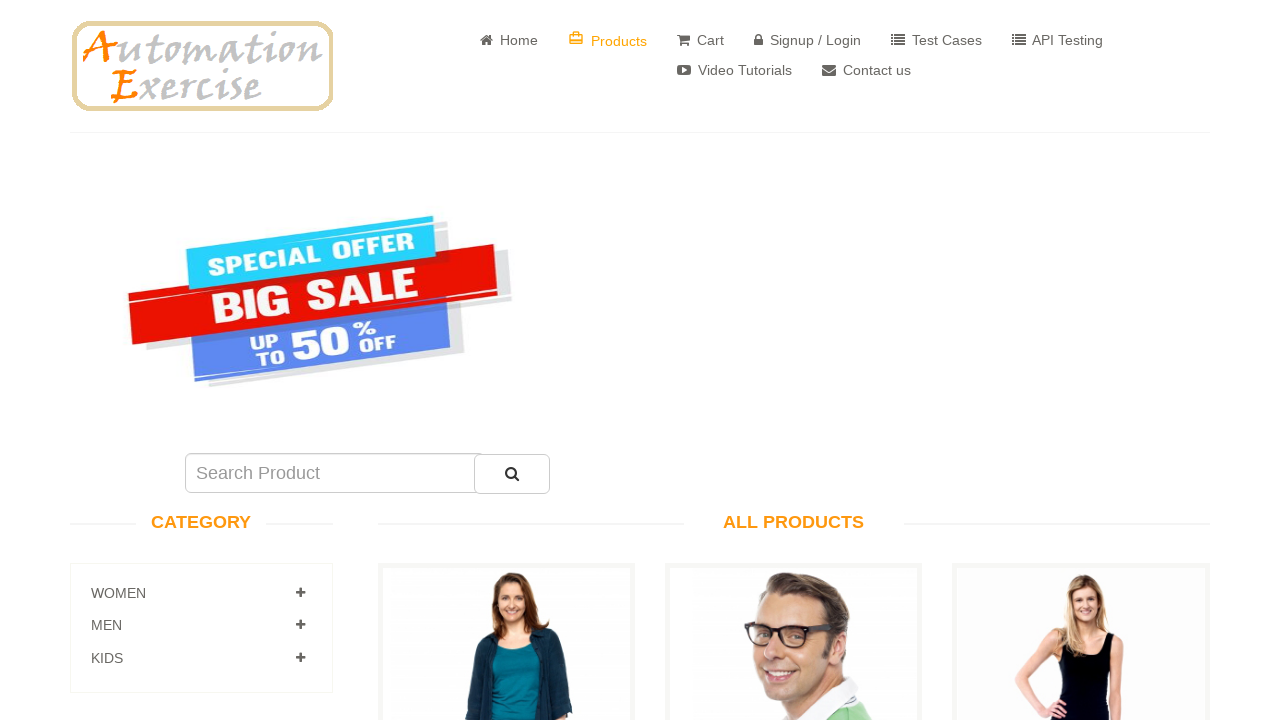

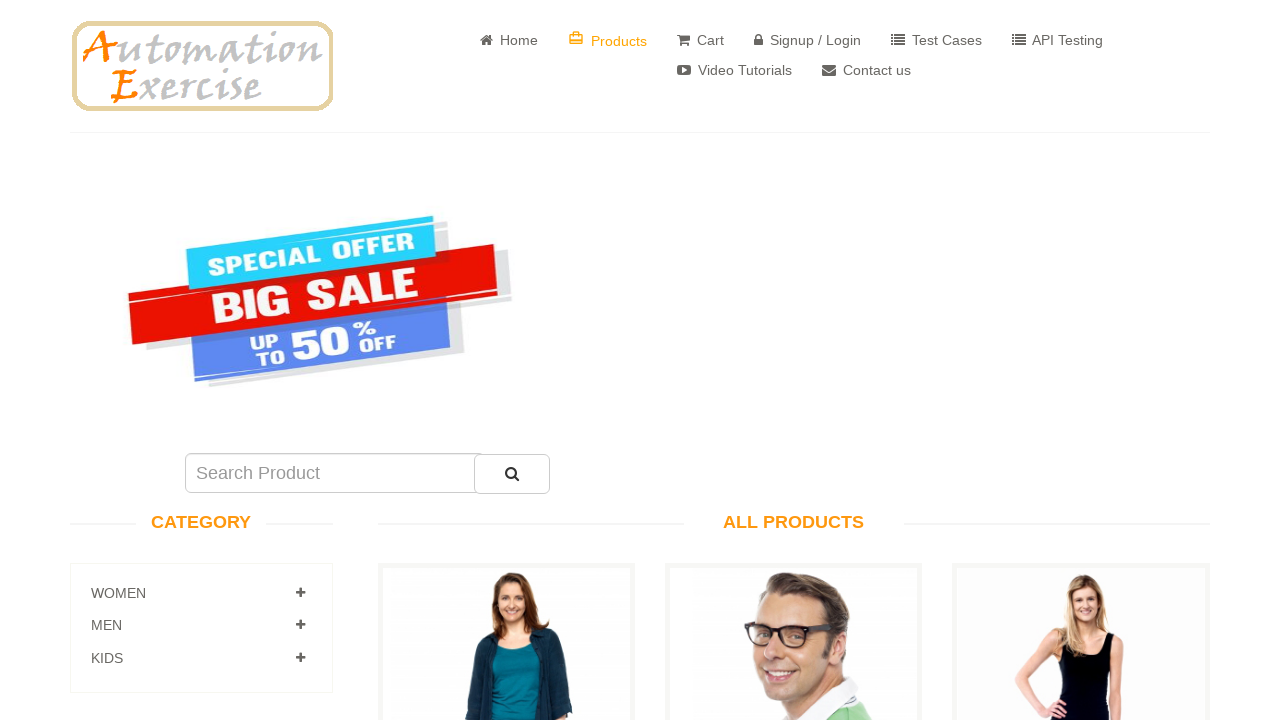